Tests the BlazeDemo flight booking flow by selecting departure and destination cities, choosing a flight, and completing the purchase form with passenger details

Starting URL: https://blazedemo.com/

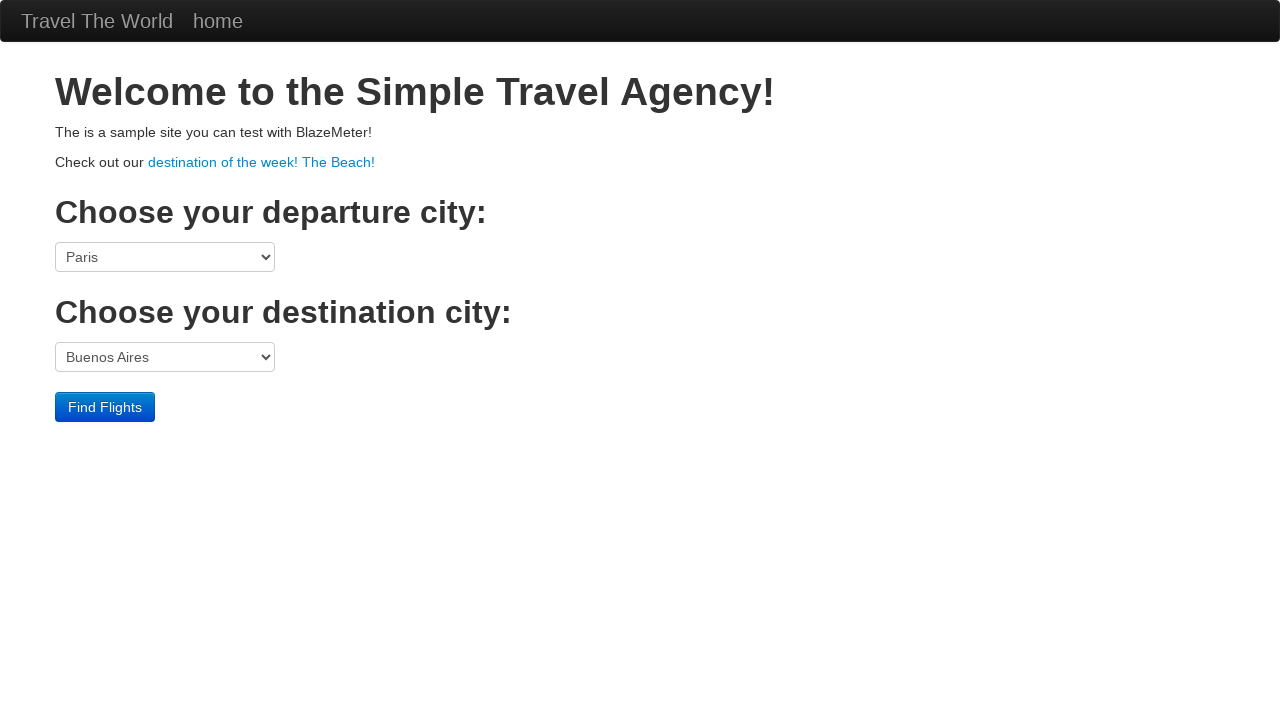

Selected 'Boston' as departure city on xpath=/html/body/div[3]/form/select[1]
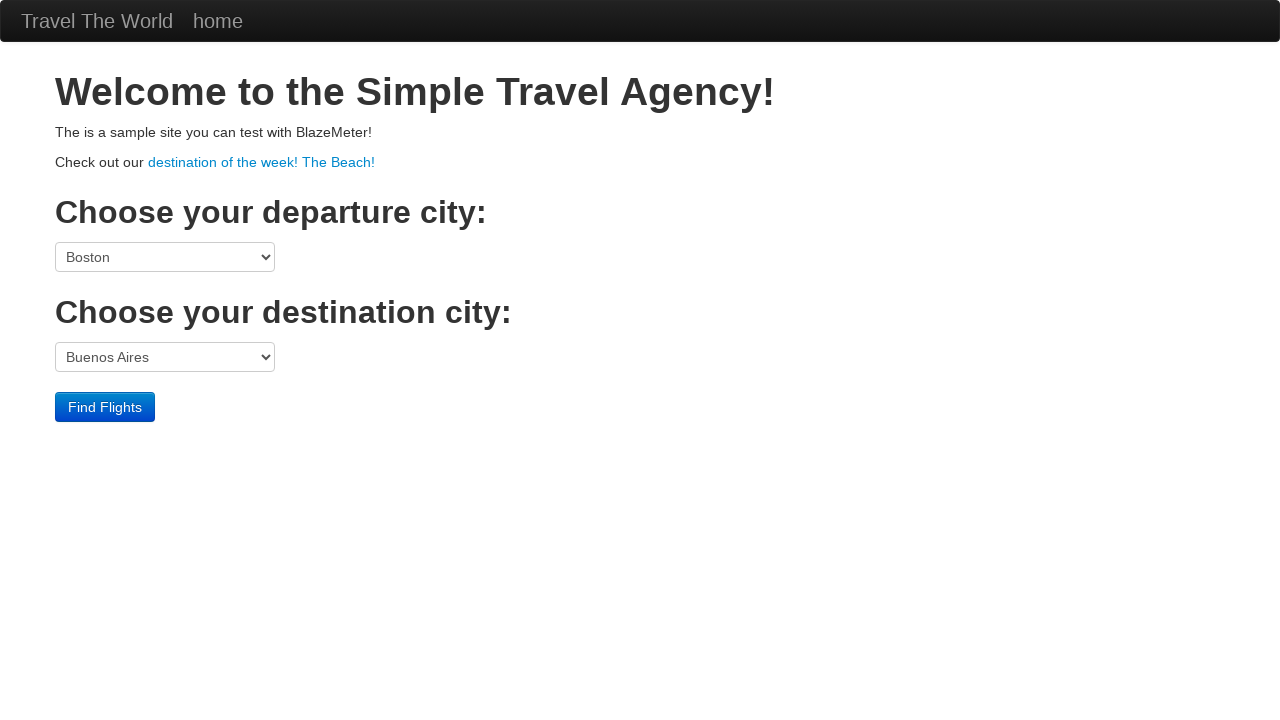

Selected 'London' as destination city on xpath=/html/body/div[3]/form/select[2]
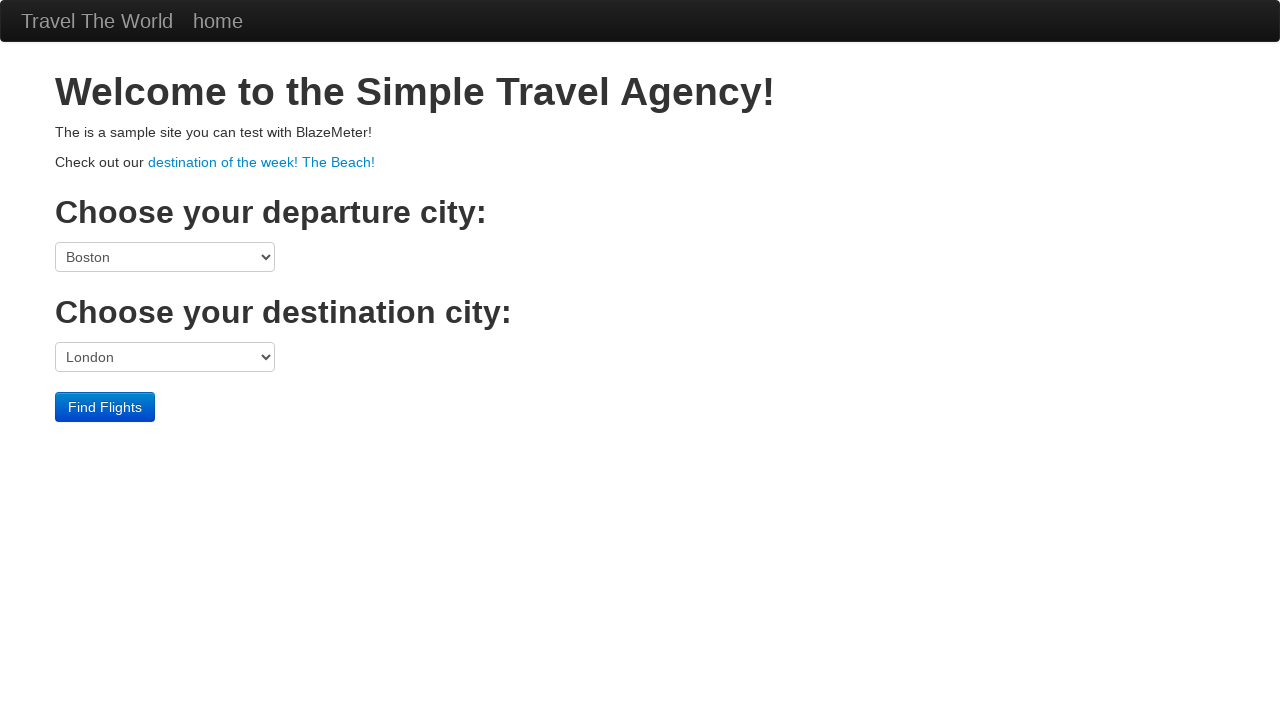

Clicked 'Find Flights' button at (105, 407) on input[type='submit']
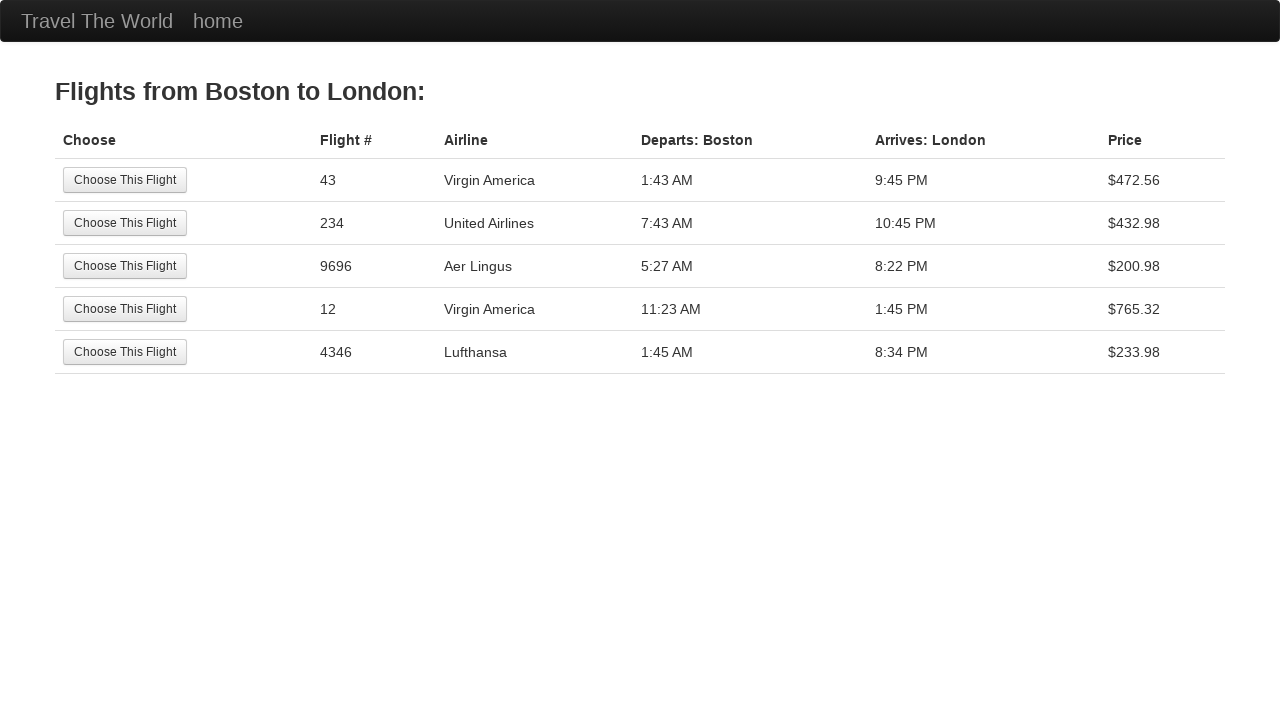

Flights page loaded and submit button is visible
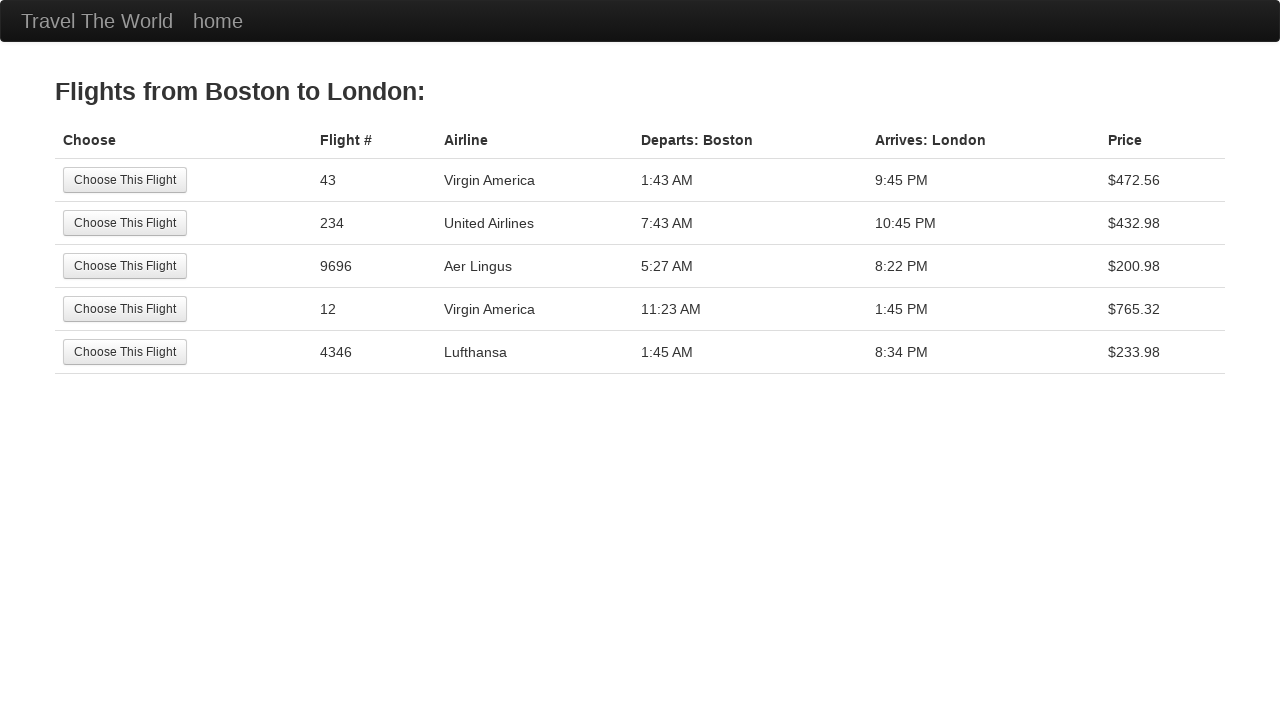

Selected a flight from the available options at (125, 180) on input[type='submit']
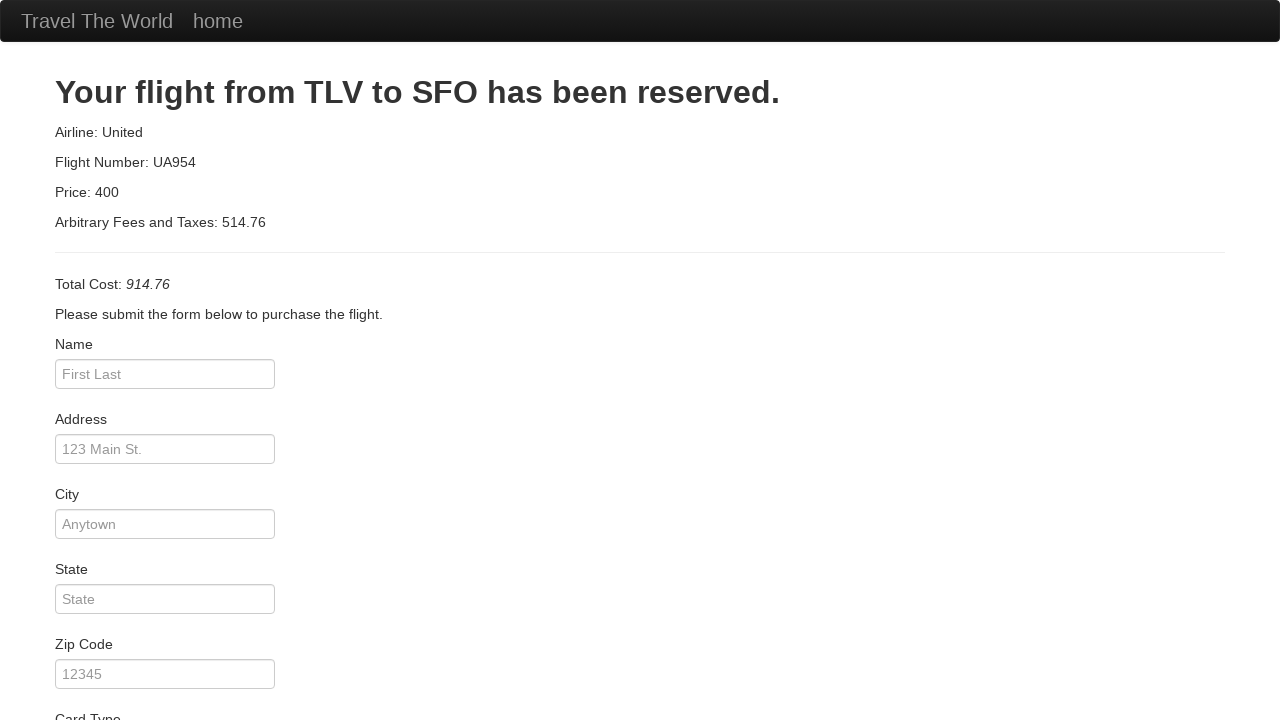

Entered passenger name 'Jones Pence' on #inputName
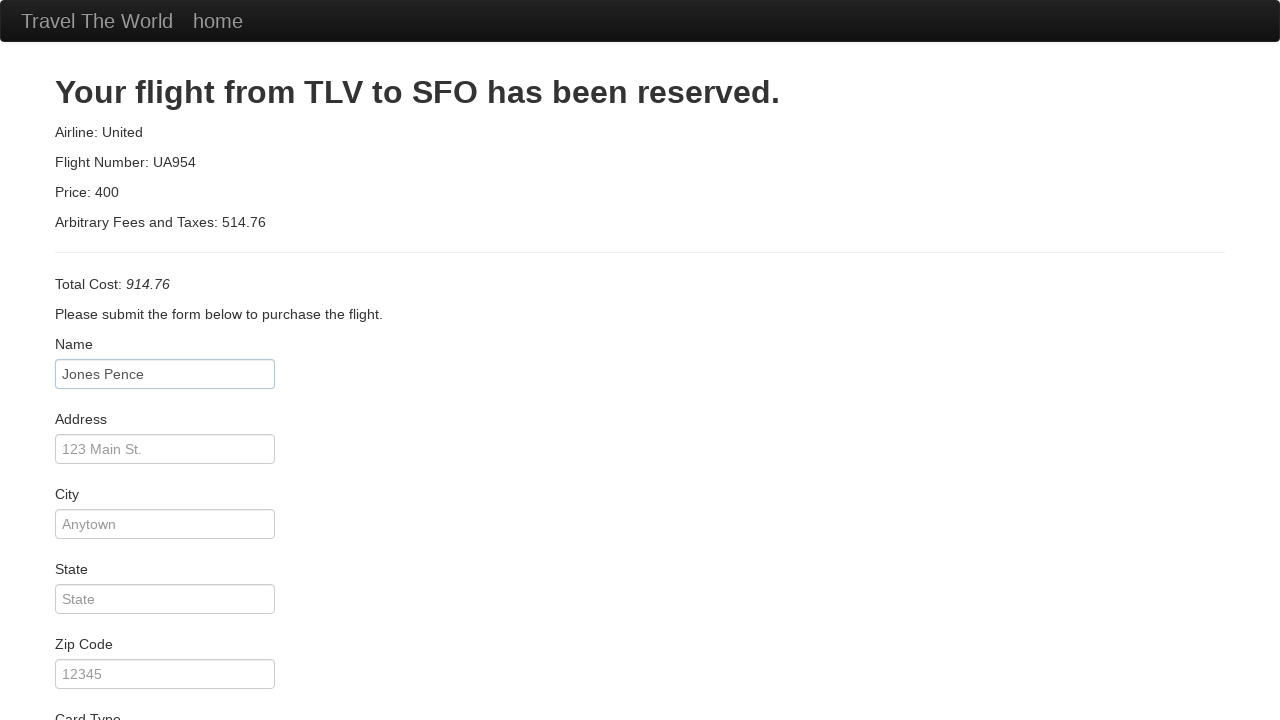

Entered address 'Observatory Circle, U.S' on #address
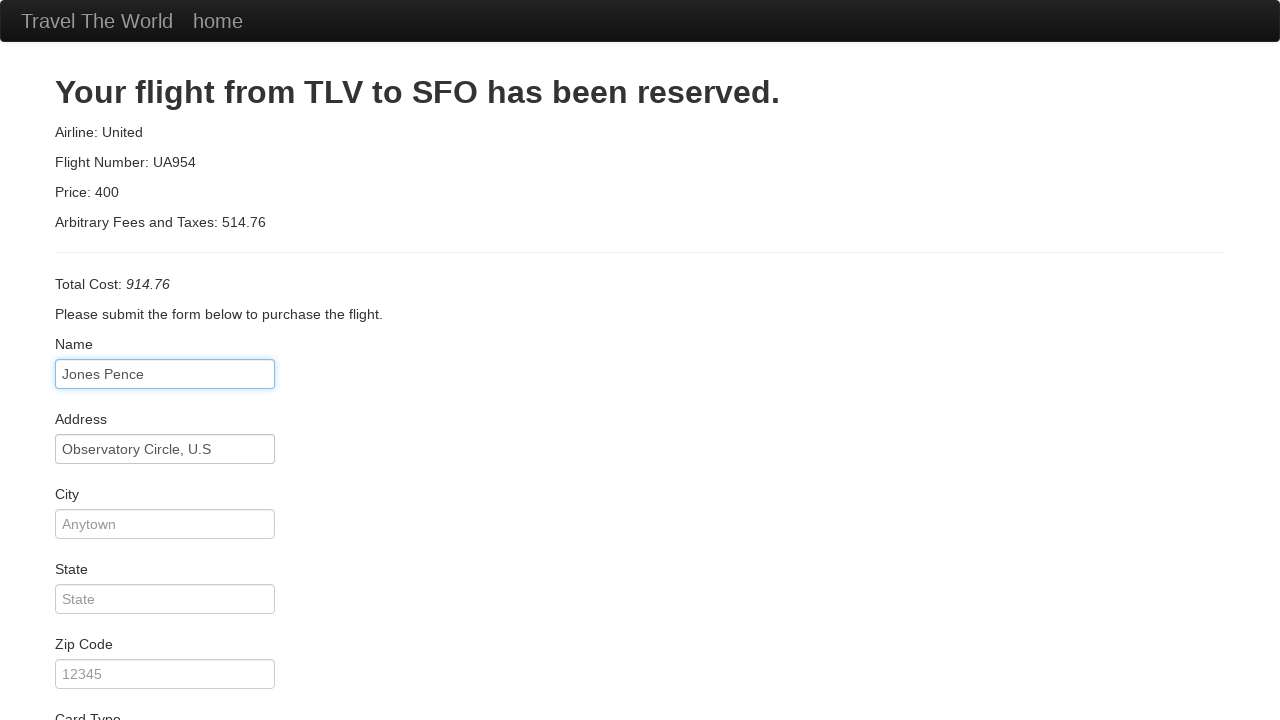

Entered city 'Phoenix' on #city
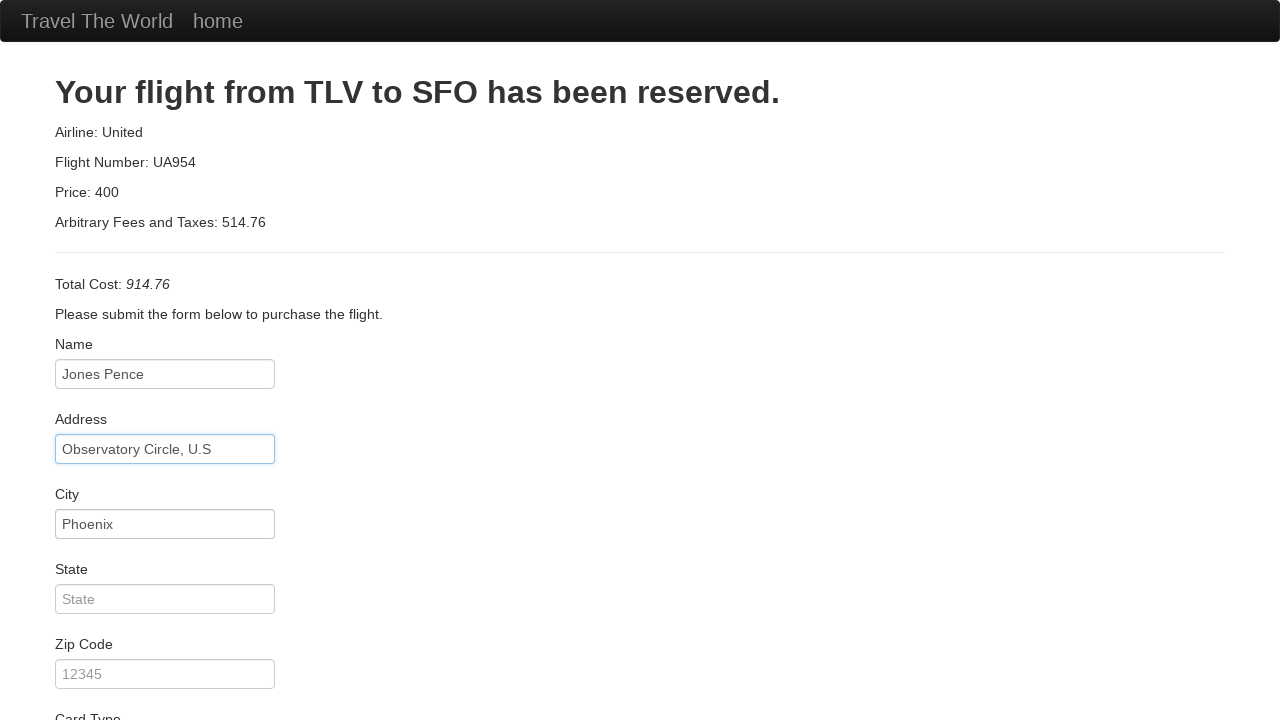

Entered state 'Arizona (AZ)' on #state
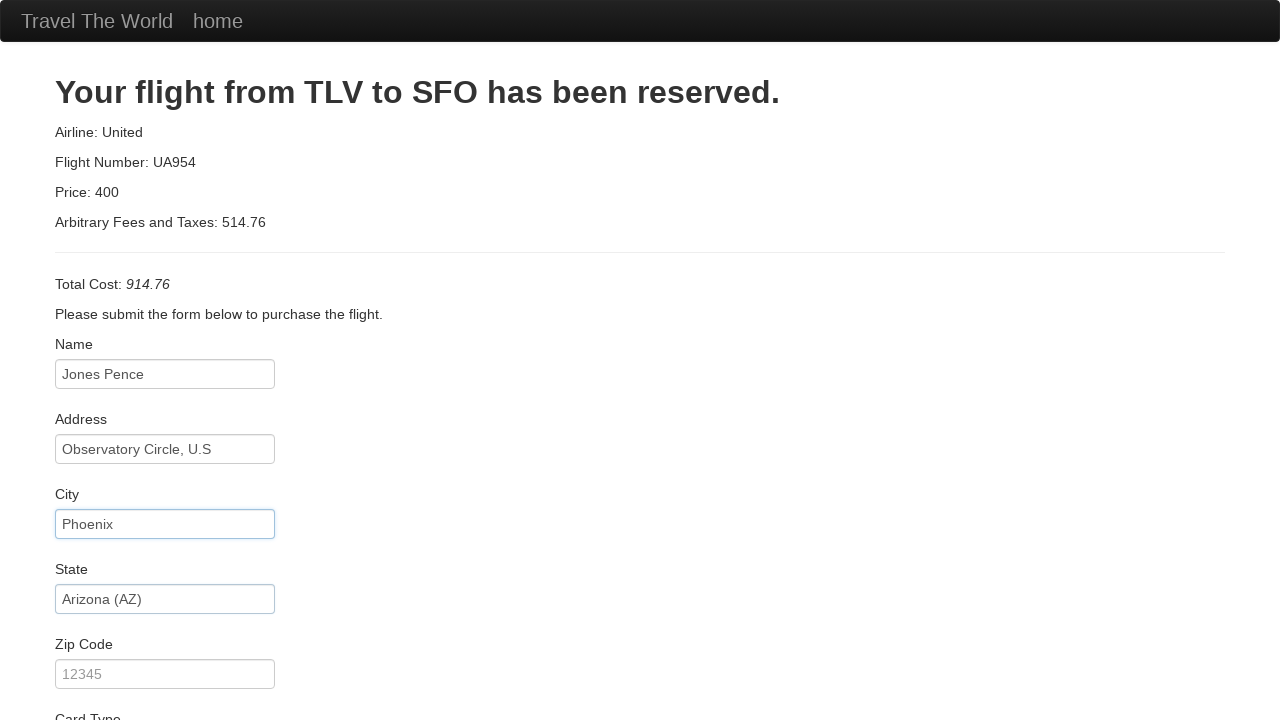

Entered zip code '85001' on #zipCode
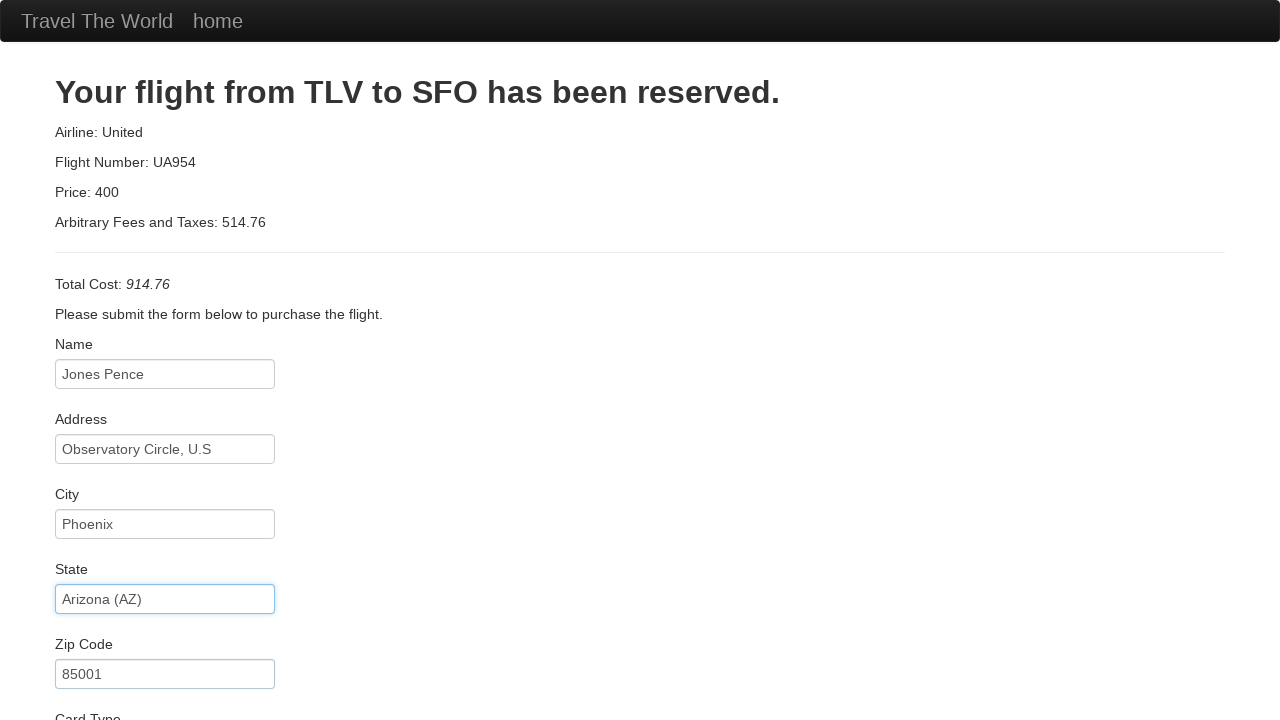

Selected 'American Express' as card type on #cardType
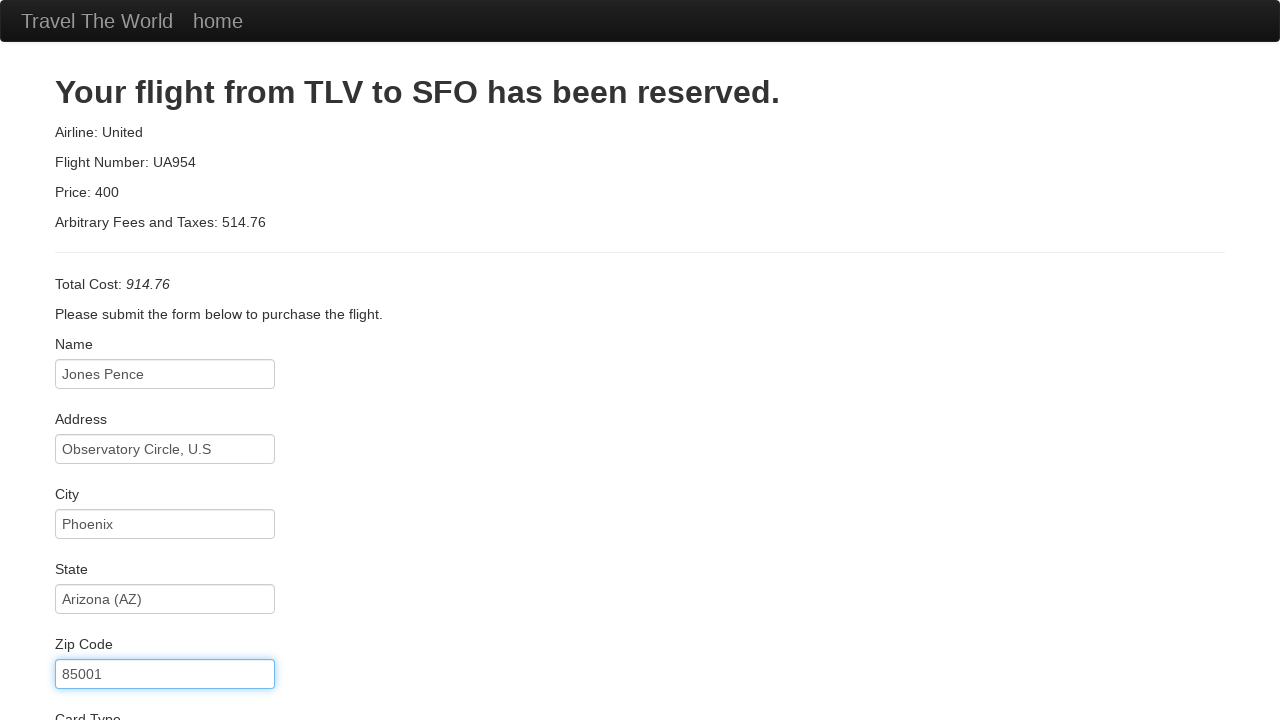

Entered credit card number on #creditCardNumber
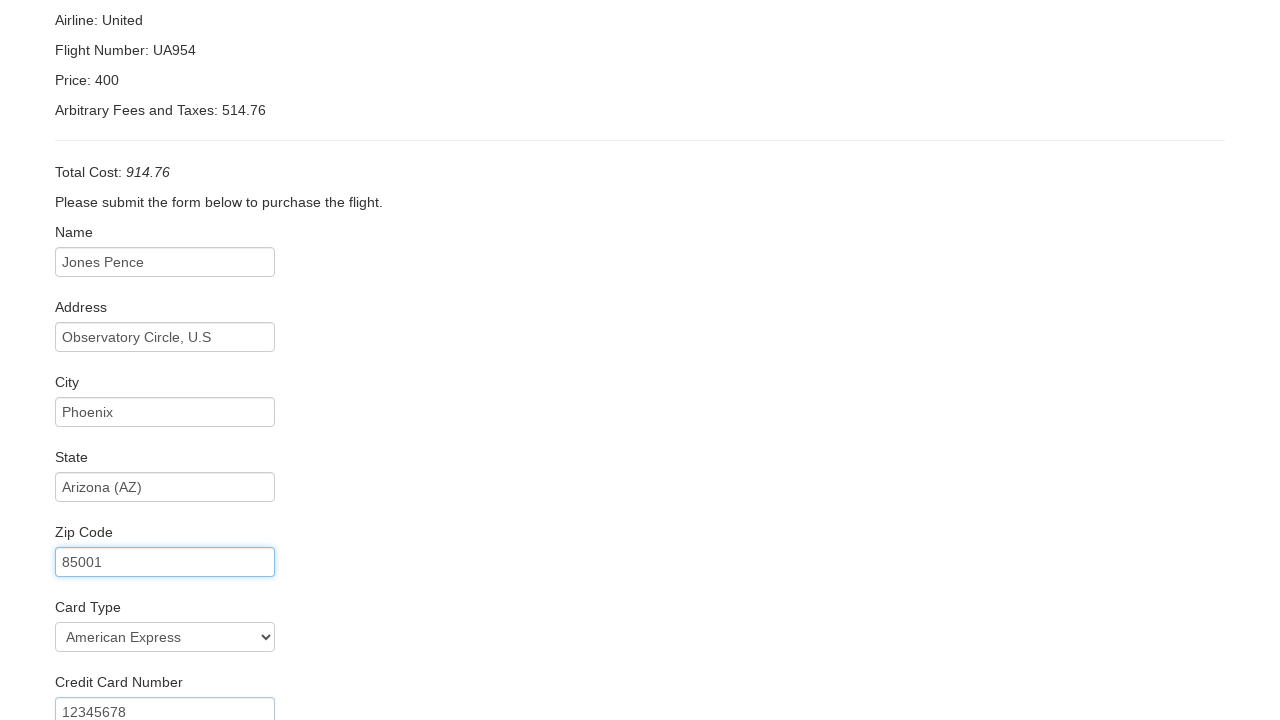

Entered credit card expiry month '12' on #creditCardMonth
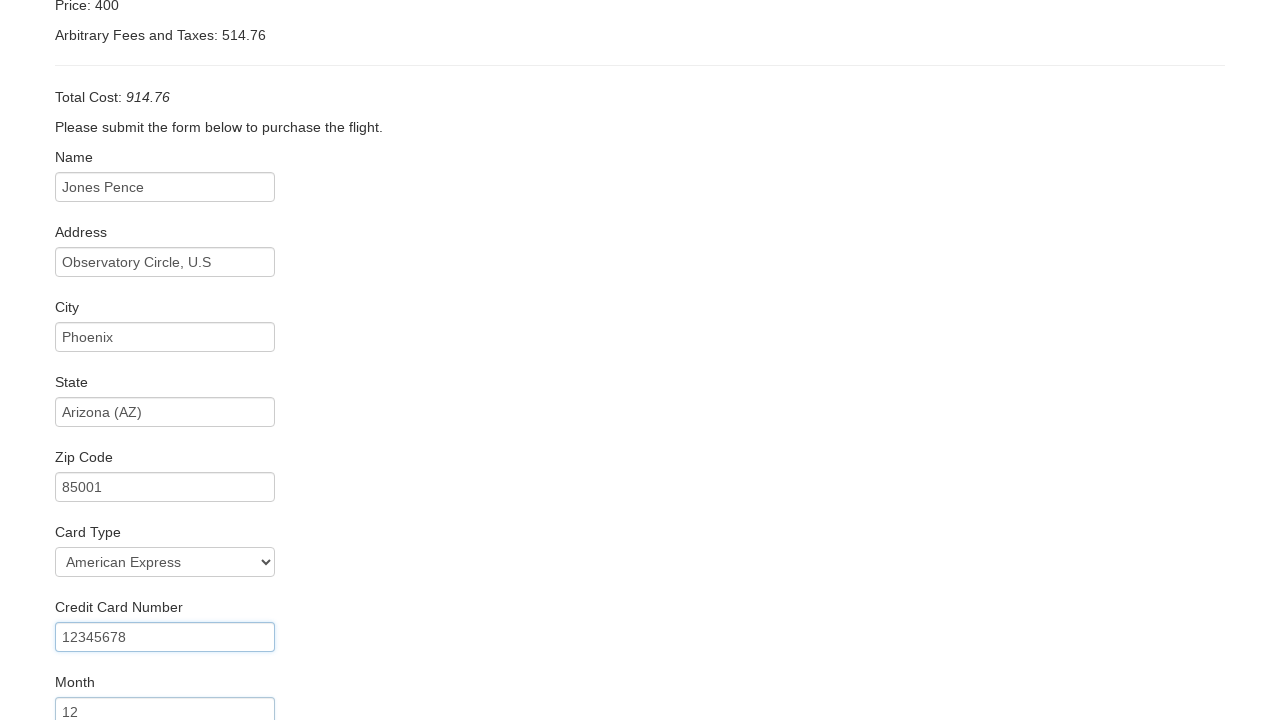

Entered credit card expiry year '2018' on #creditCardYear
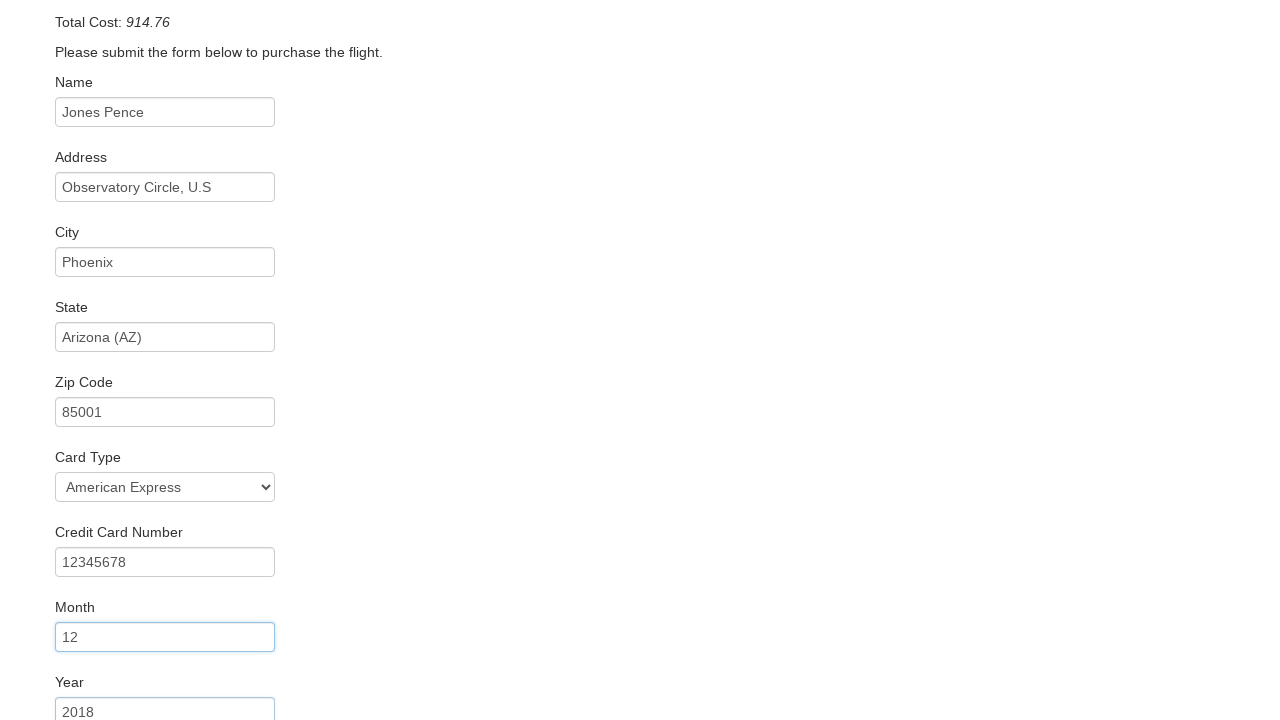

Entered name on card 'Jones Pence' on #nameOnCard
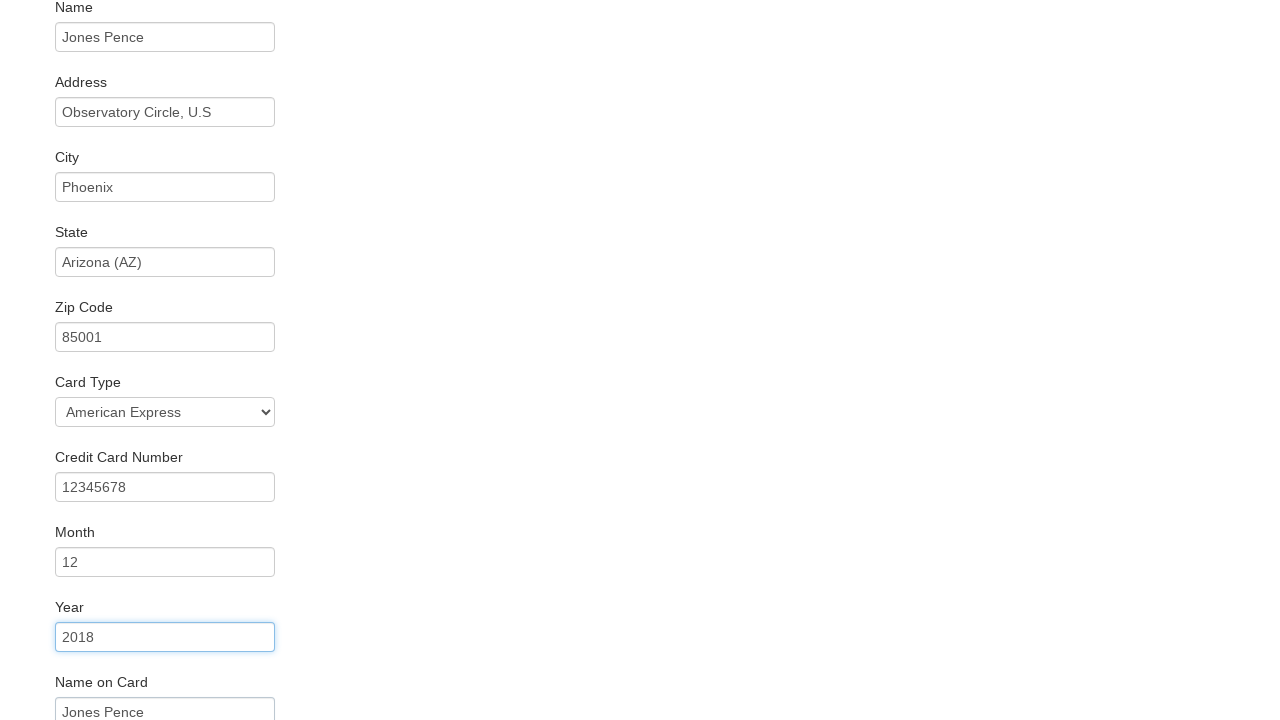

Checked 'Remember Me' checkbox at (62, 656) on #rememberMe
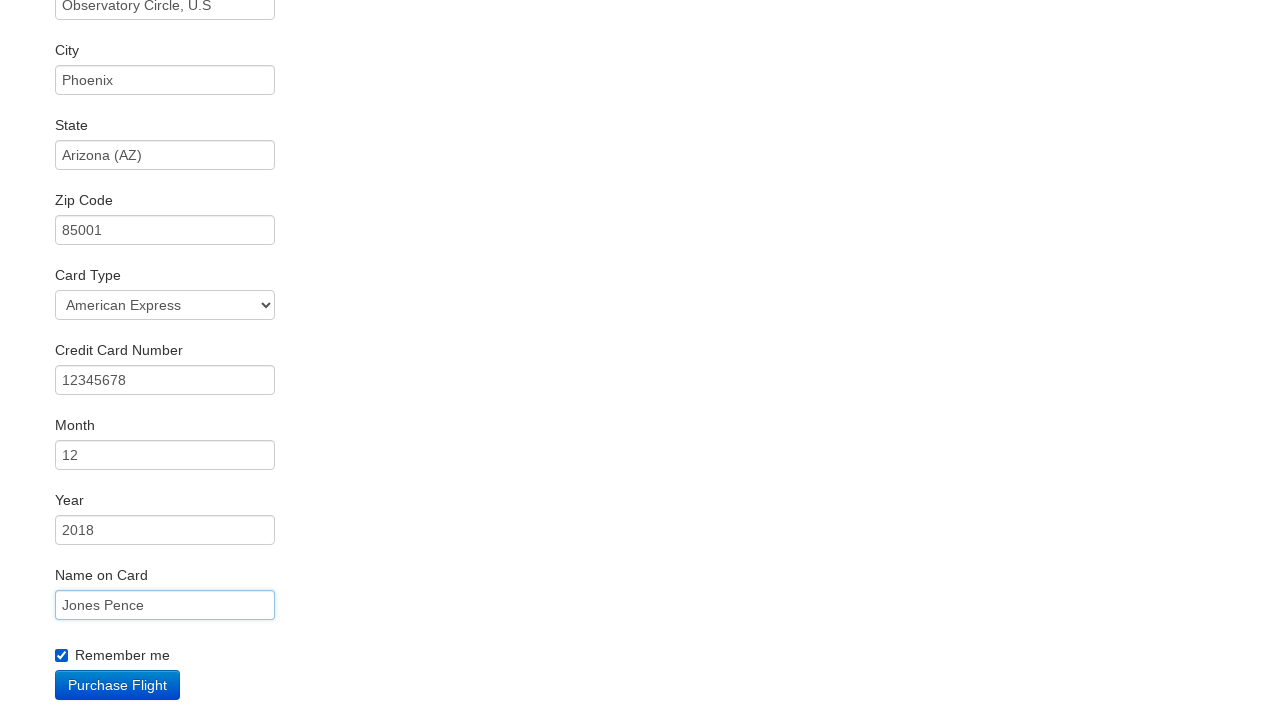

Submitted purchase form at (118, 685) on input[type='submit']
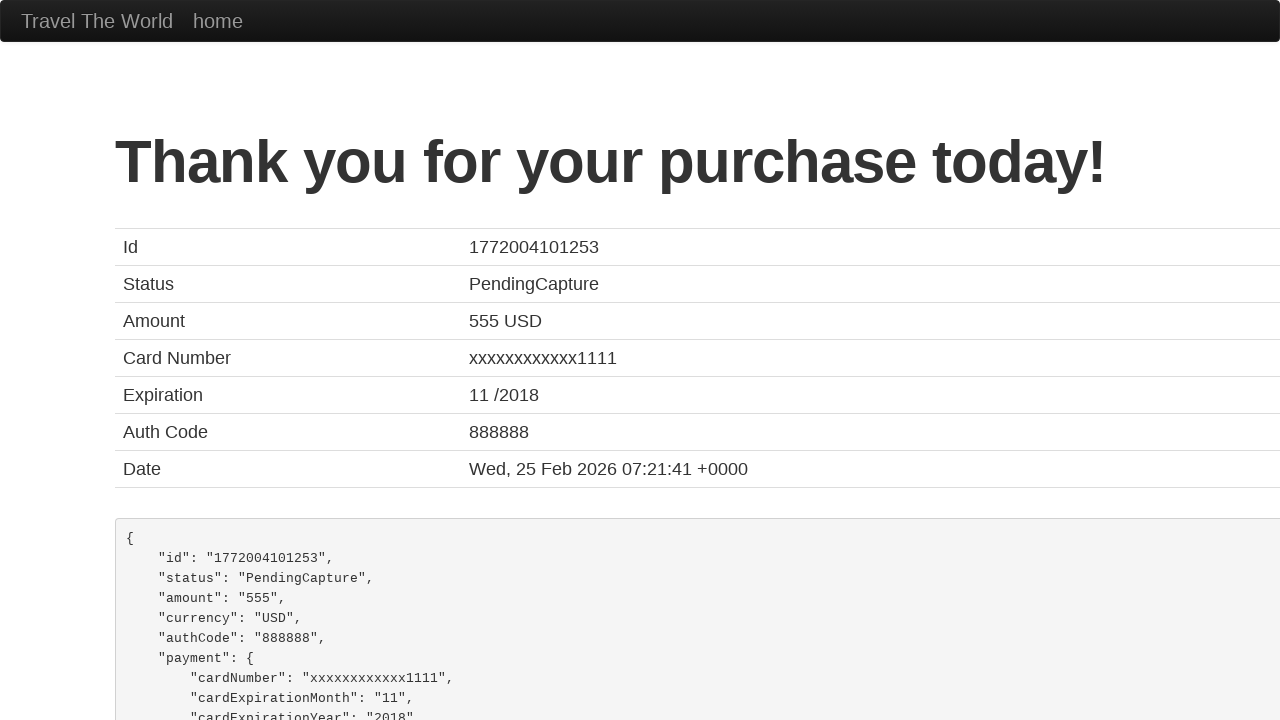

Confirmation page loaded successfully
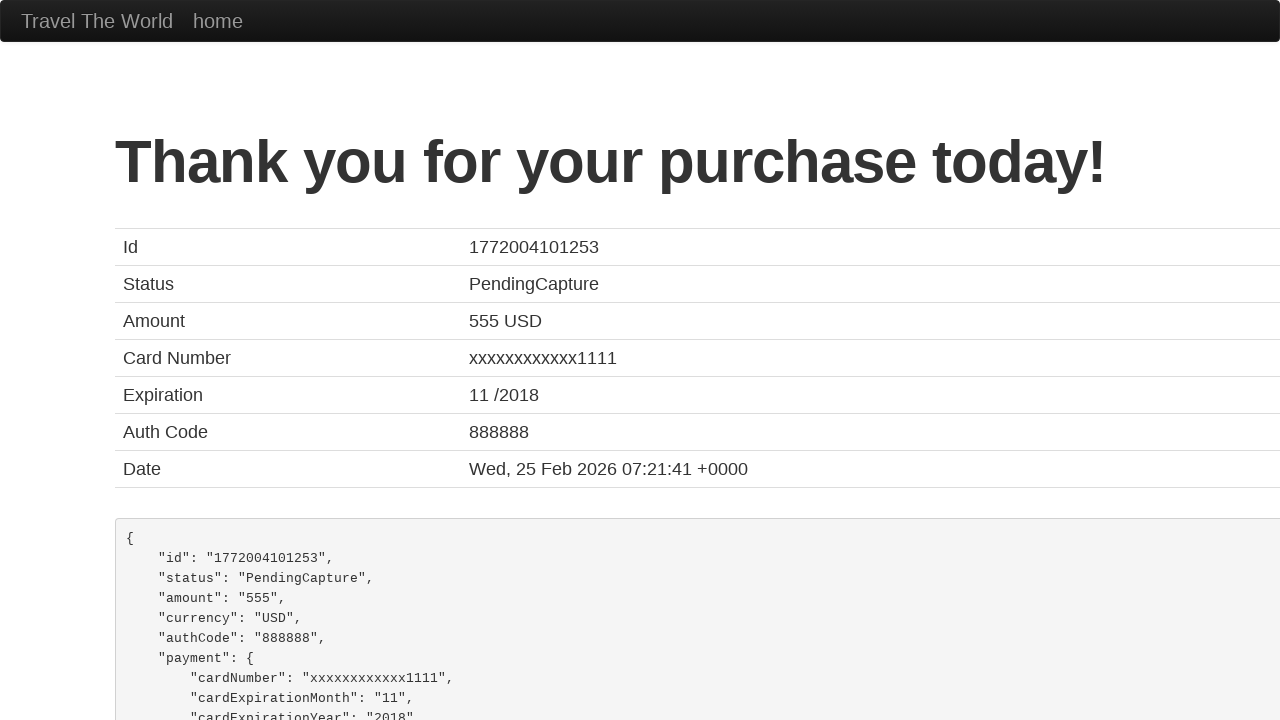

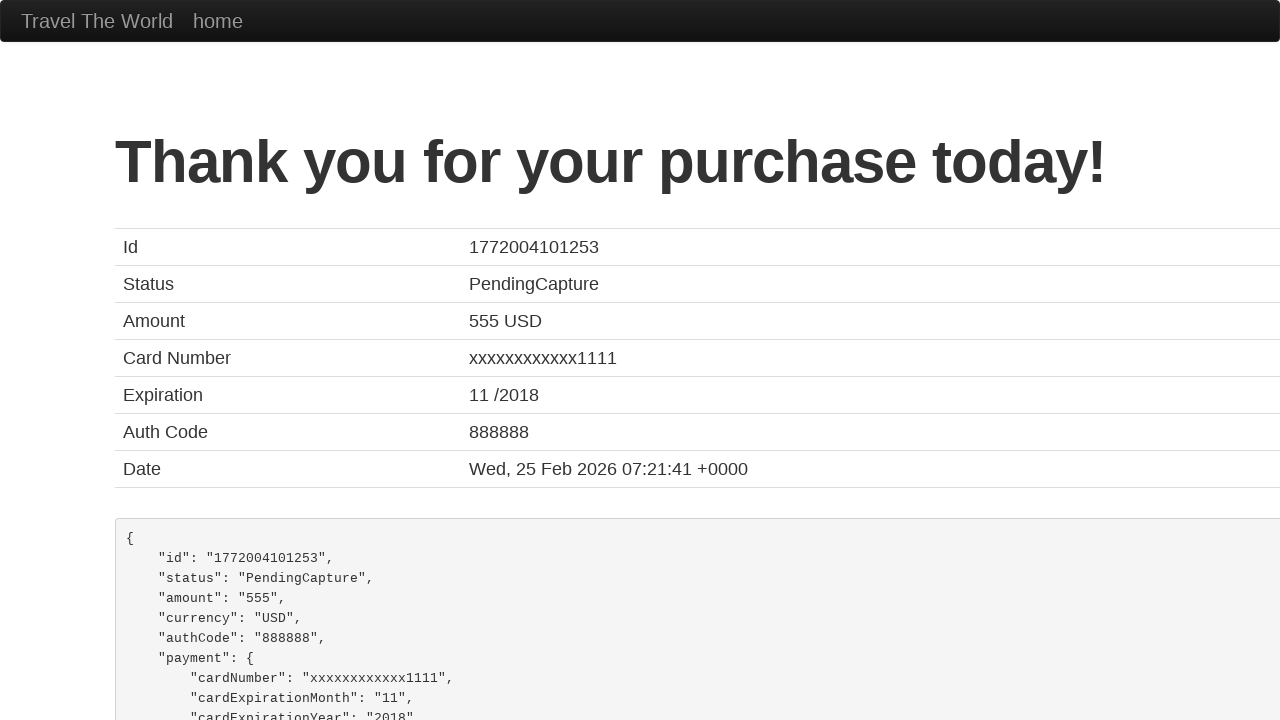